Tests alert box handling by clicking a third party button and accepting/dismissing the alert dialog

Starting URL: http://skryabin.com/webdriver/html/sample.html

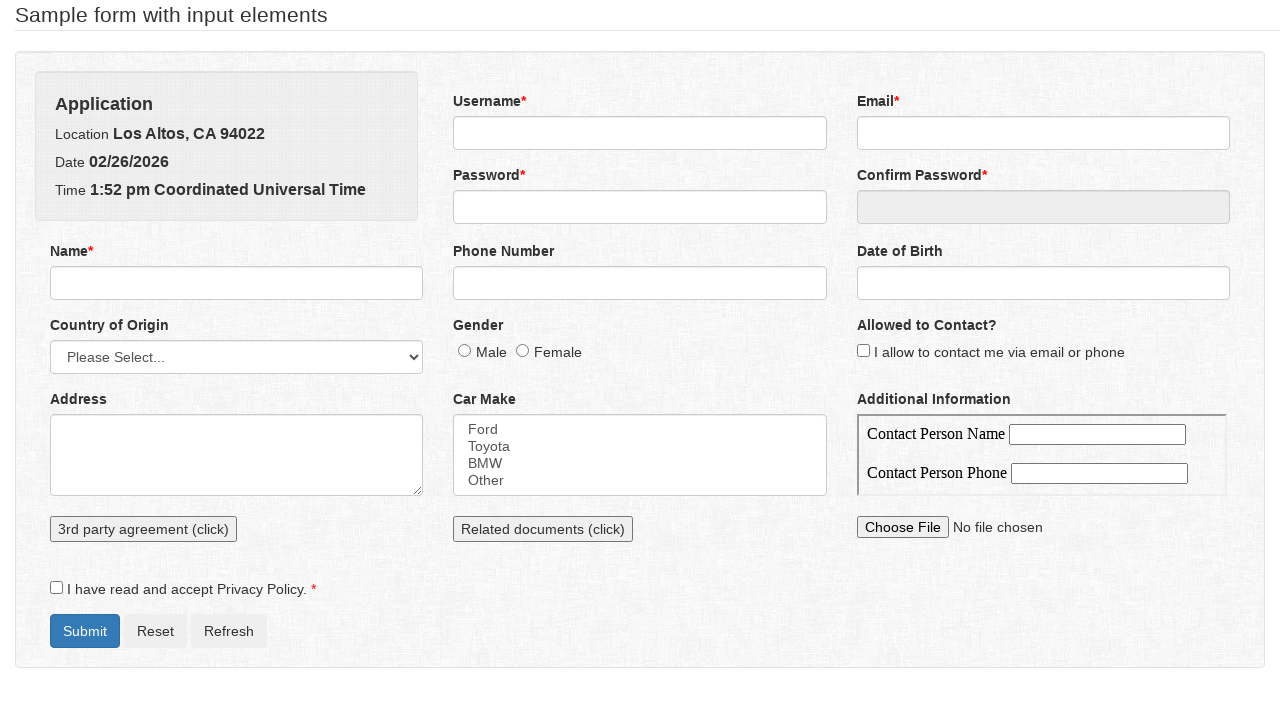

Clicked third party button to trigger alert at (144, 529) on #thirdPartyButton
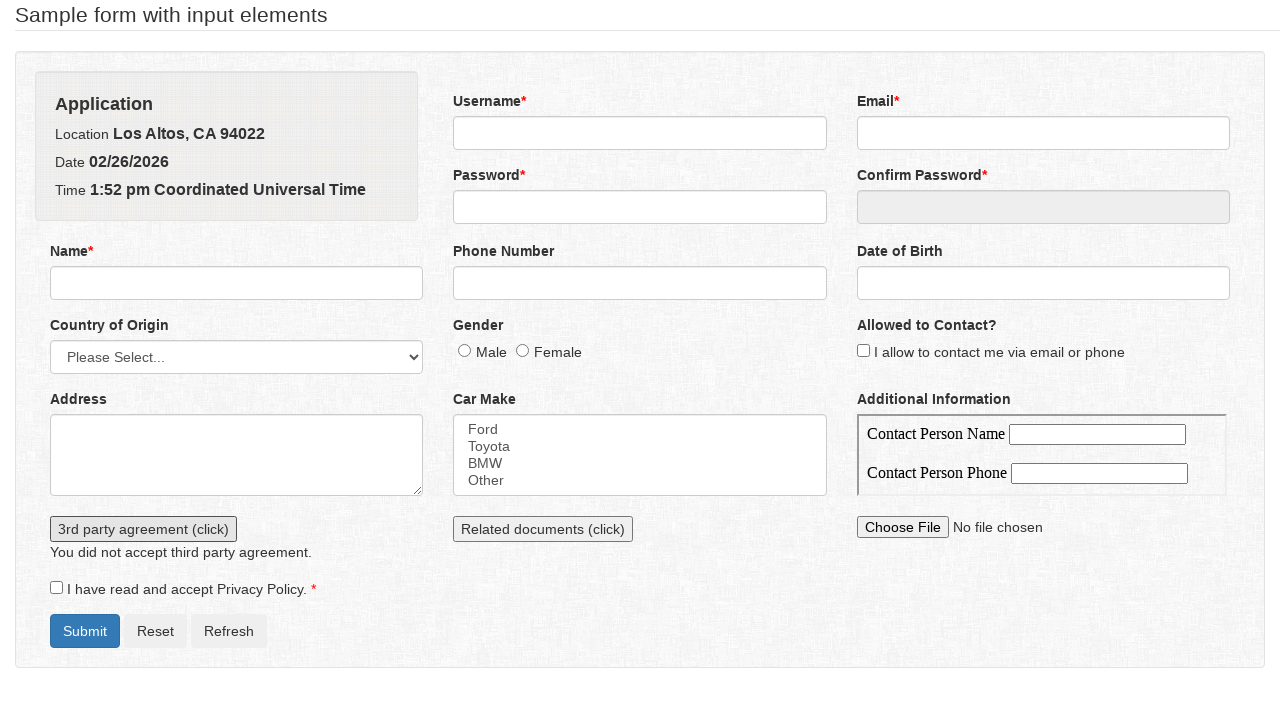

Set up dialog handler to accept alert
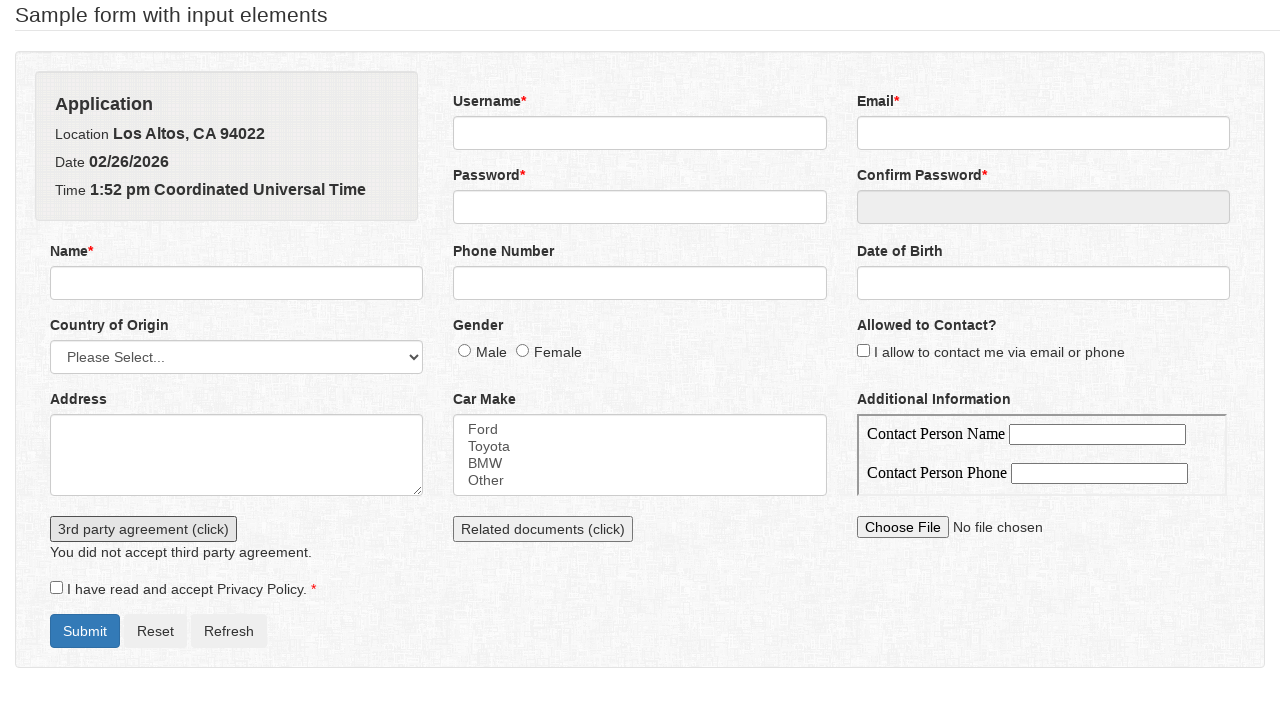

Alert accepted and response message appeared
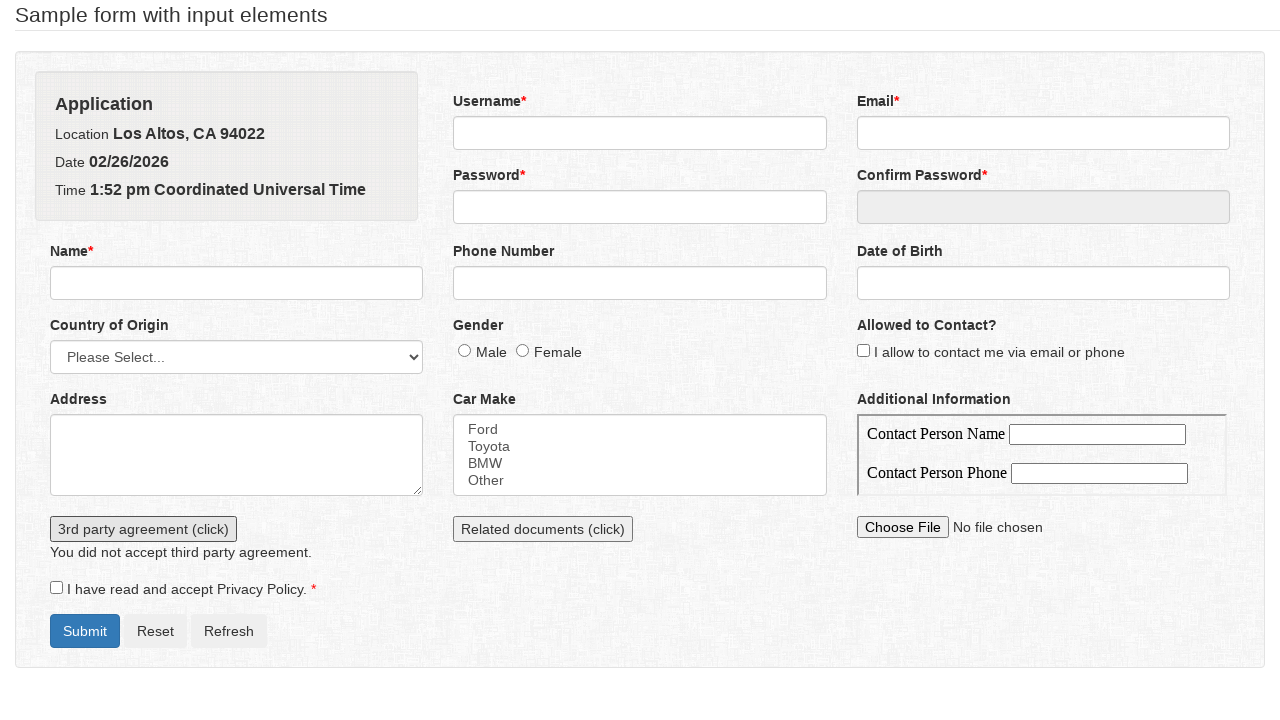

Clicked third party button again to trigger alert at (144, 529) on #thirdPartyButton
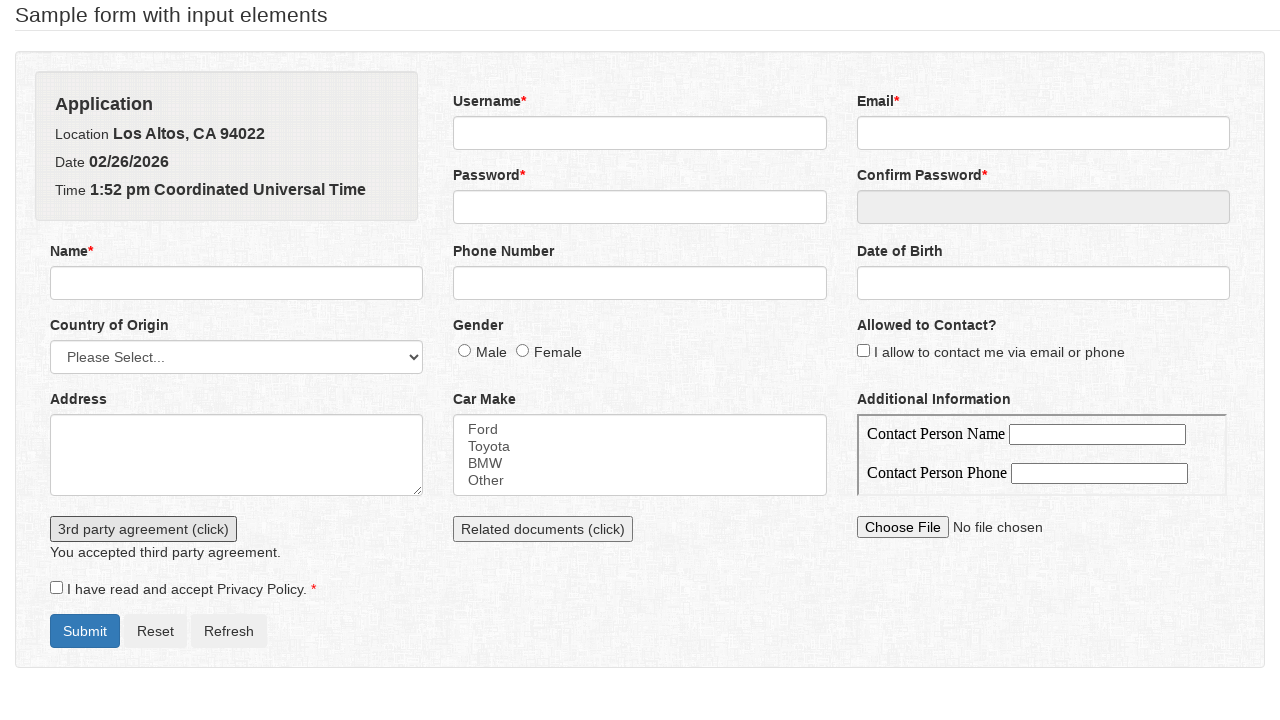

Set up dialog handler to dismiss alert
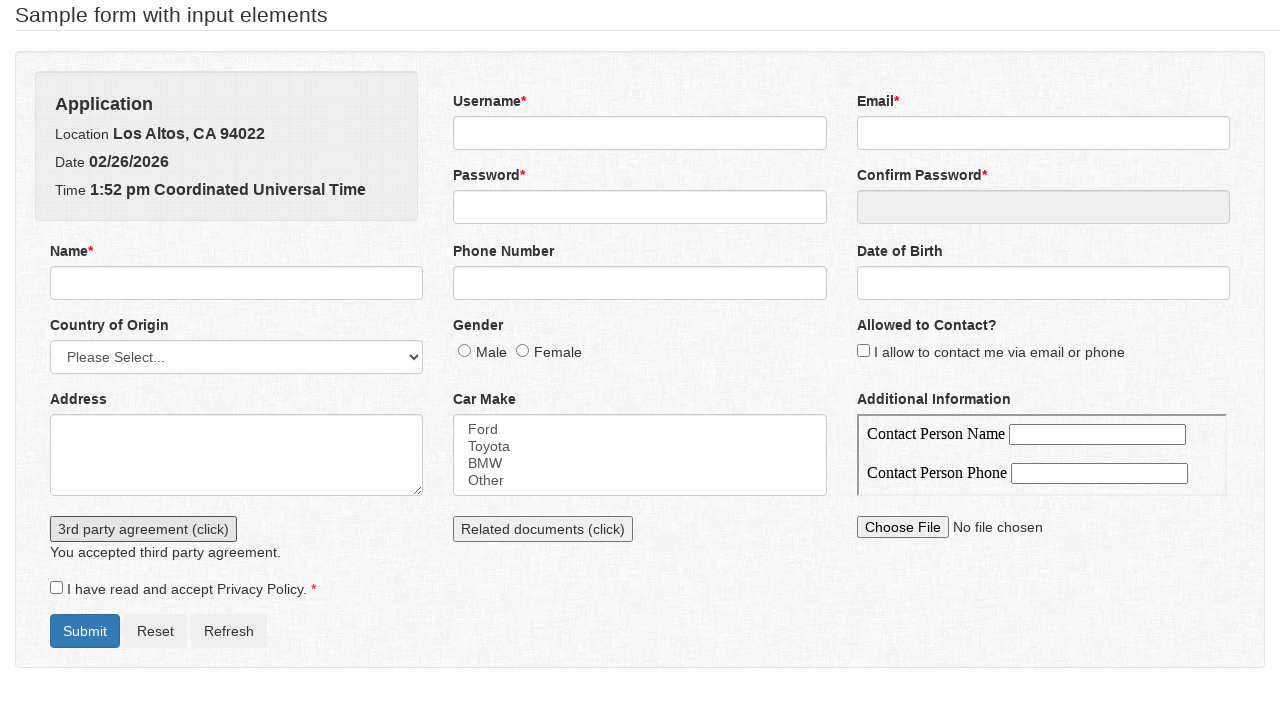

Alert dismissed and response message appeared
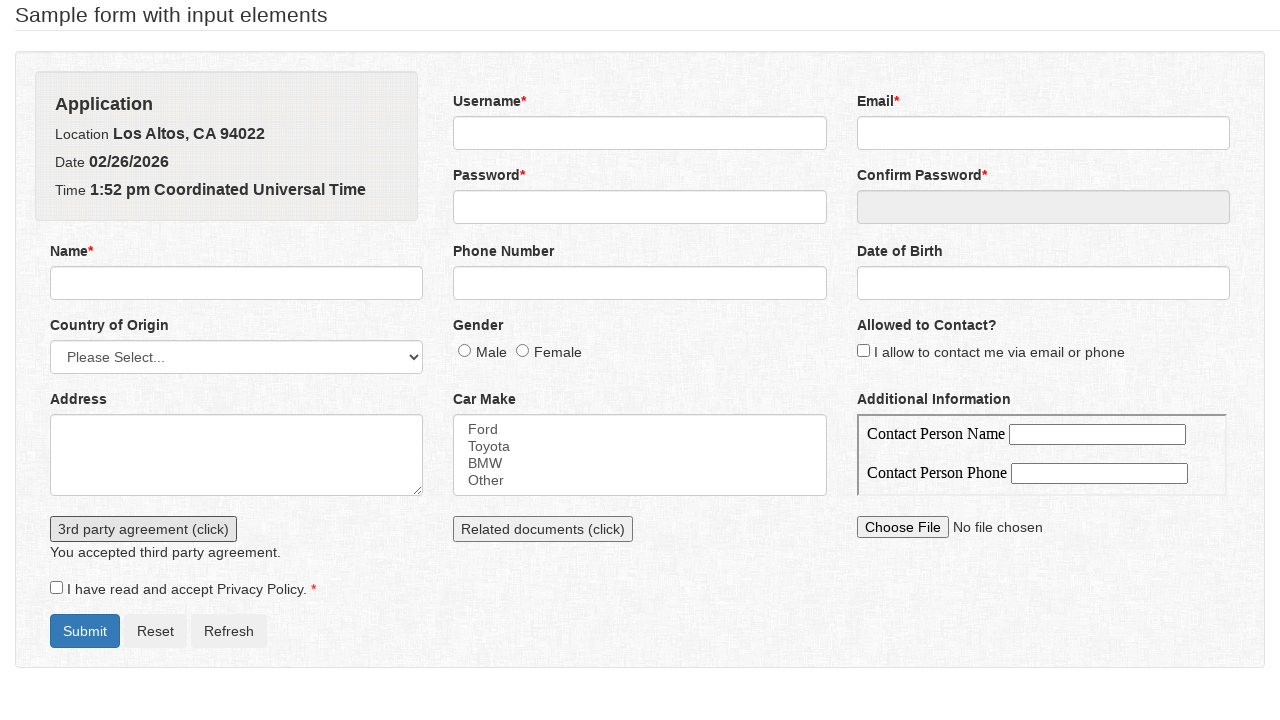

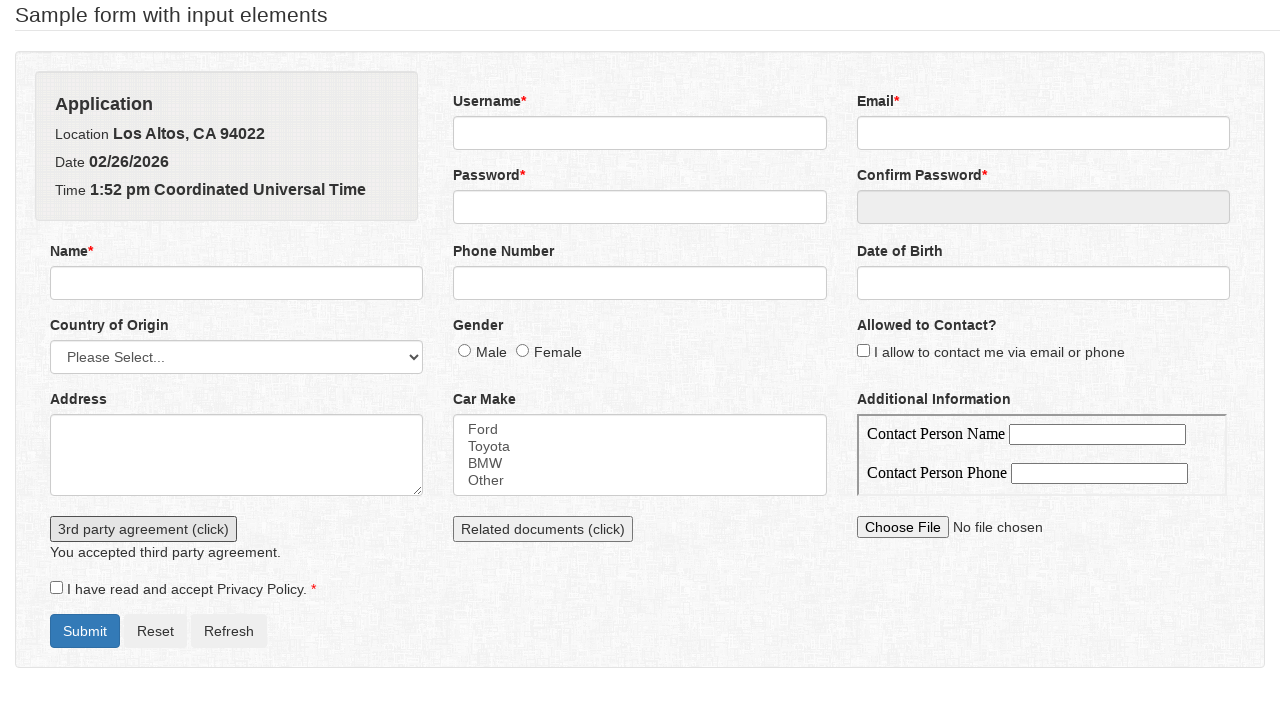